Tests alert handling functionality by navigating to the alert with textbox section, triggering a prompt alert, entering text, and verifying the displayed message

Starting URL: http://demo.automationtesting.in/Alerts.html

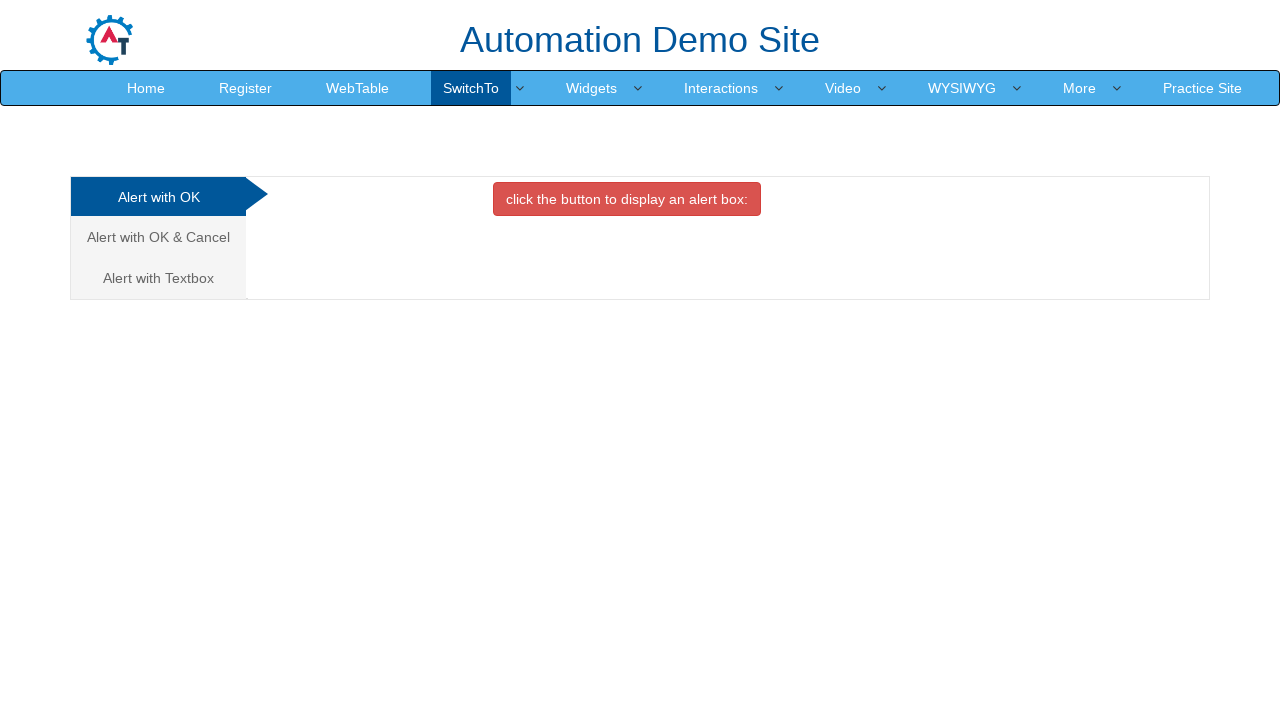

Clicked on 'Alert with Textbox' tab at (158, 278) on xpath=//a[normalize-space()='Alert with Textbox']
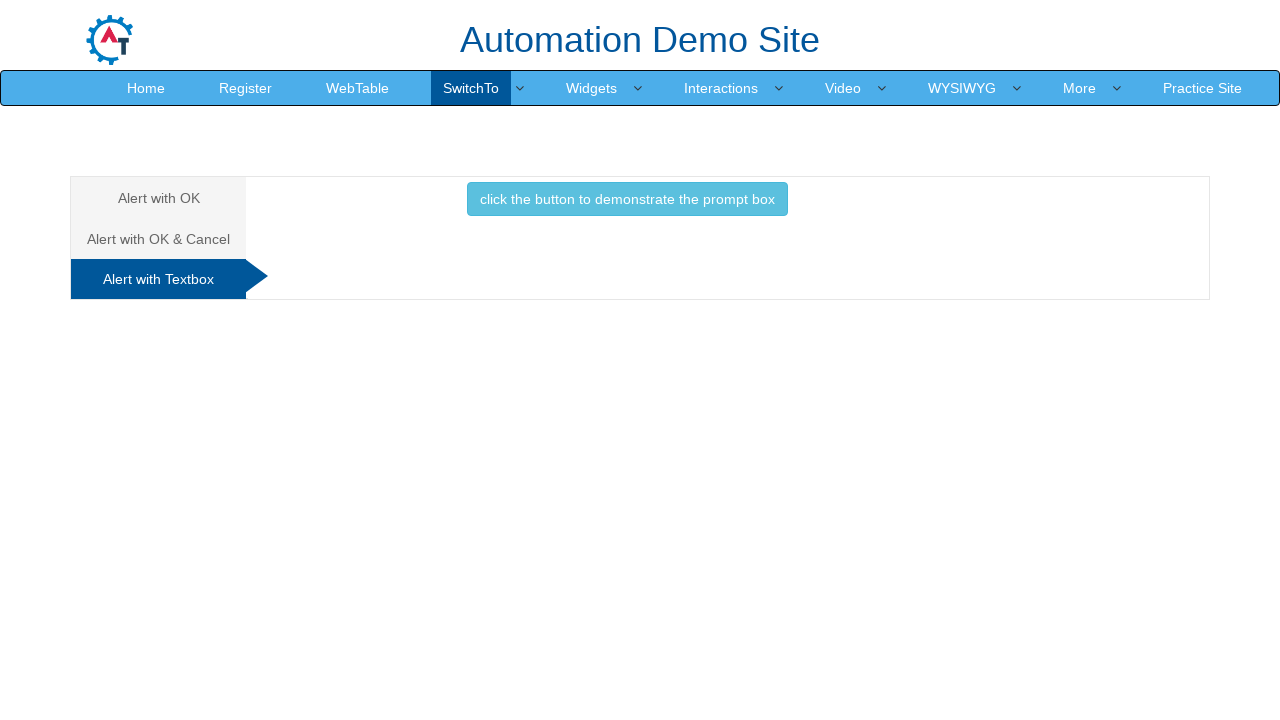

Clicked button to trigger prompt alert at (627, 199) on xpath=//button[normalize-space()='click the button to demonstrate the prompt box
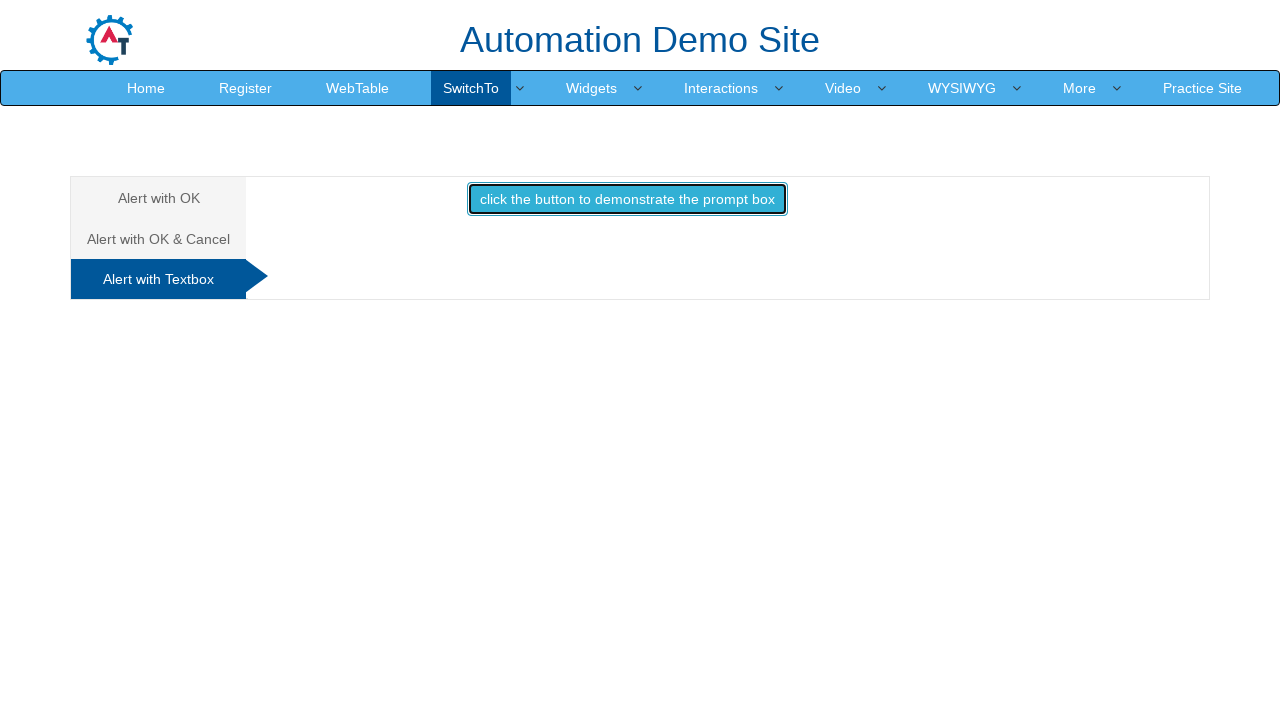

Set up dialog handler to accept prompt with 'Testing'
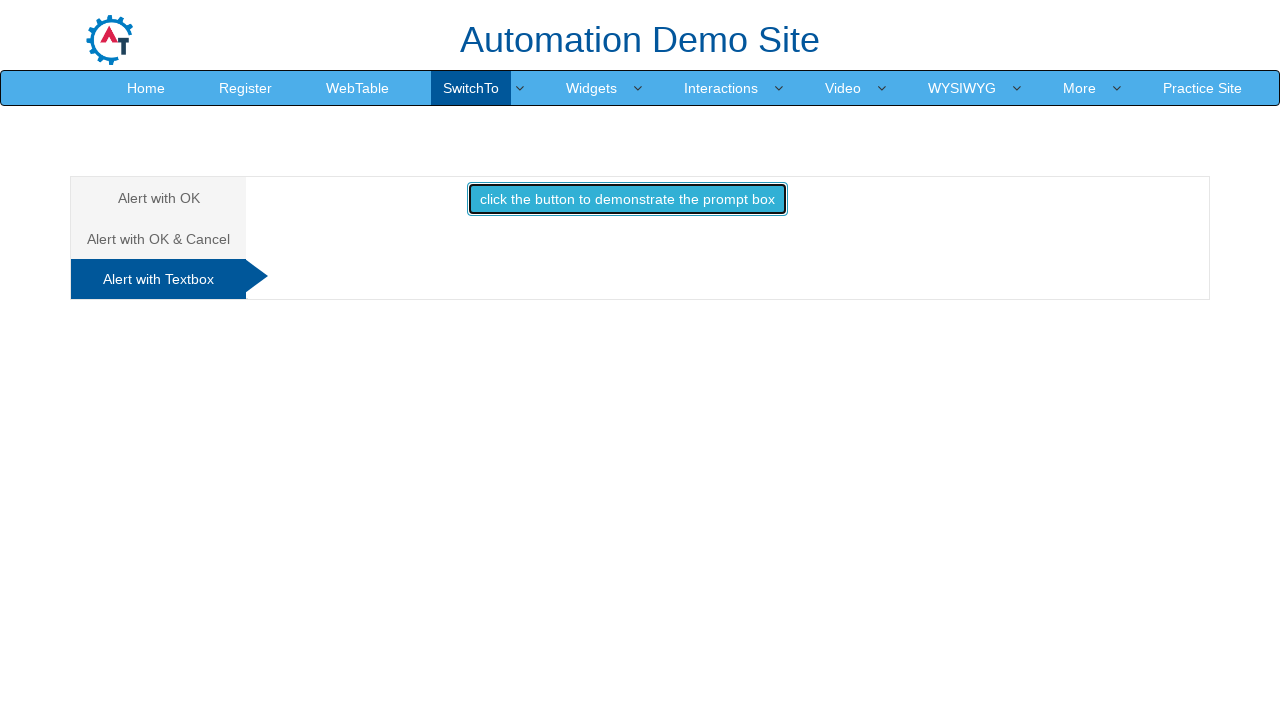

Clicked button again to trigger prompt with handler active at (627, 199) on xpath=//button[normalize-space()='click the button to demonstrate the prompt box
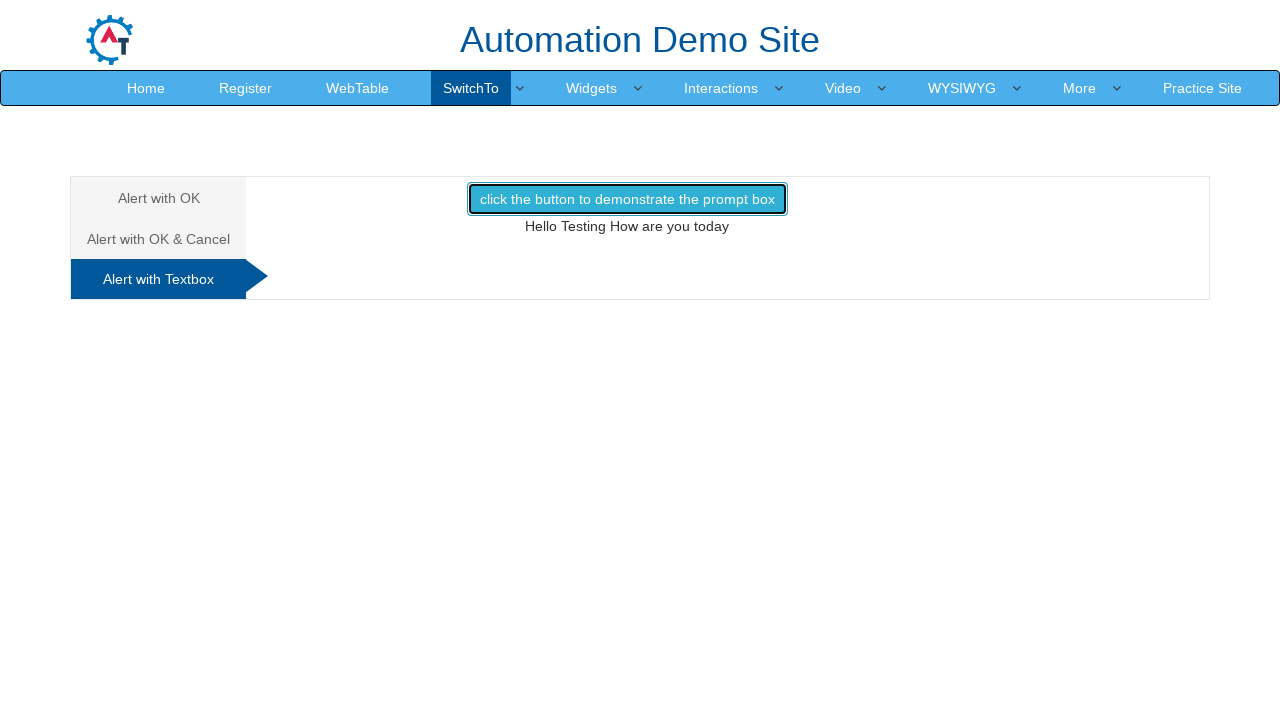

Waited for result message element to appear
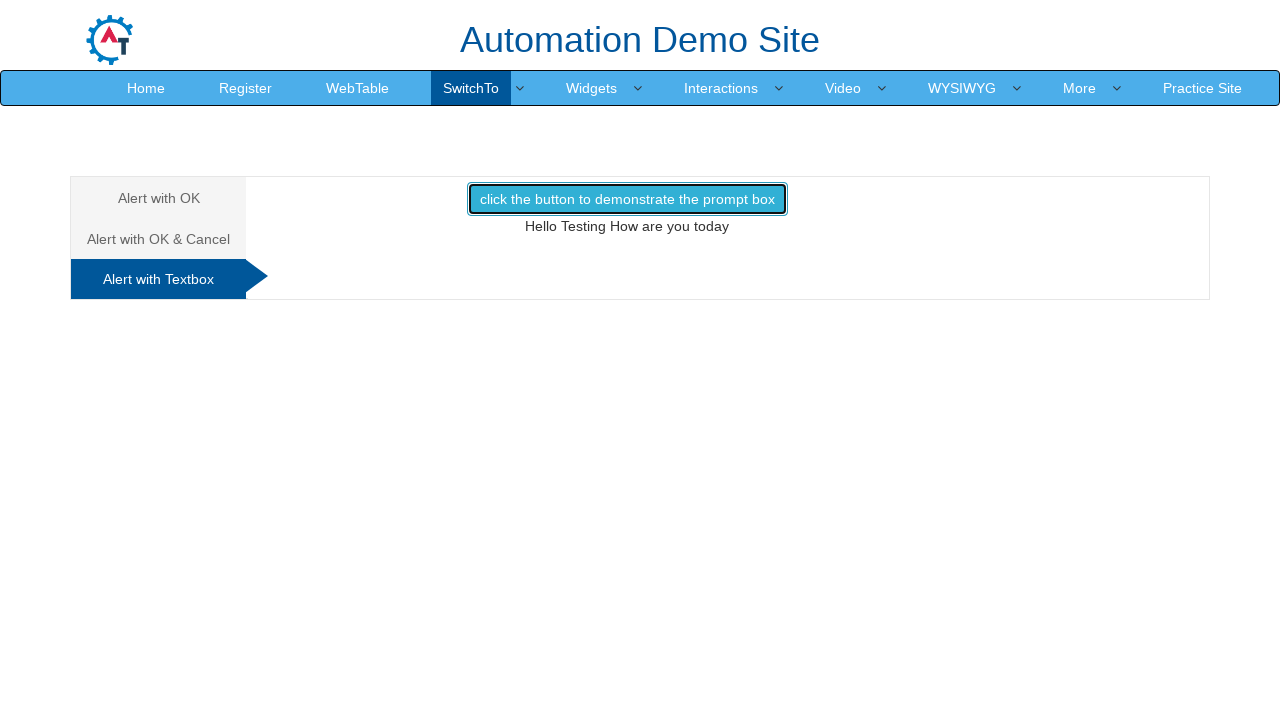

Verified alert message displays 'Hello Testing How are you today'
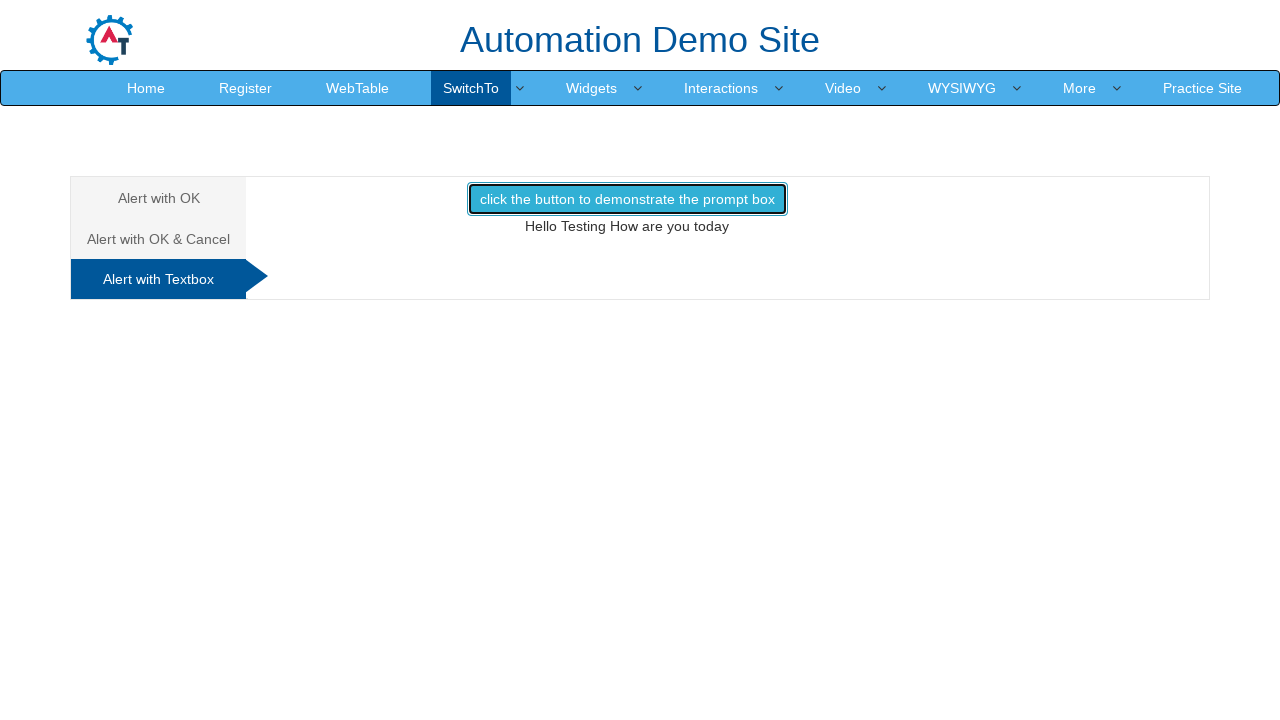

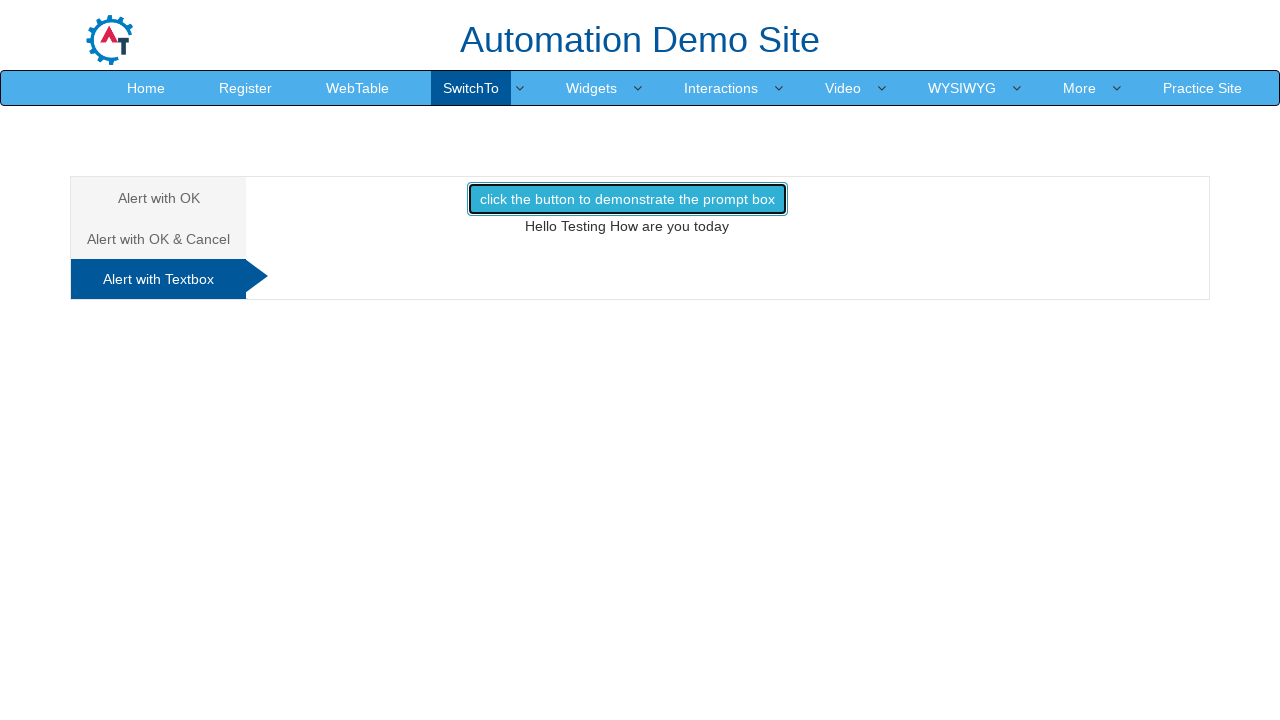